Adds multiple items to the shopping cart from the home page

Starting URL: https://www.demoblaze.com/index.html

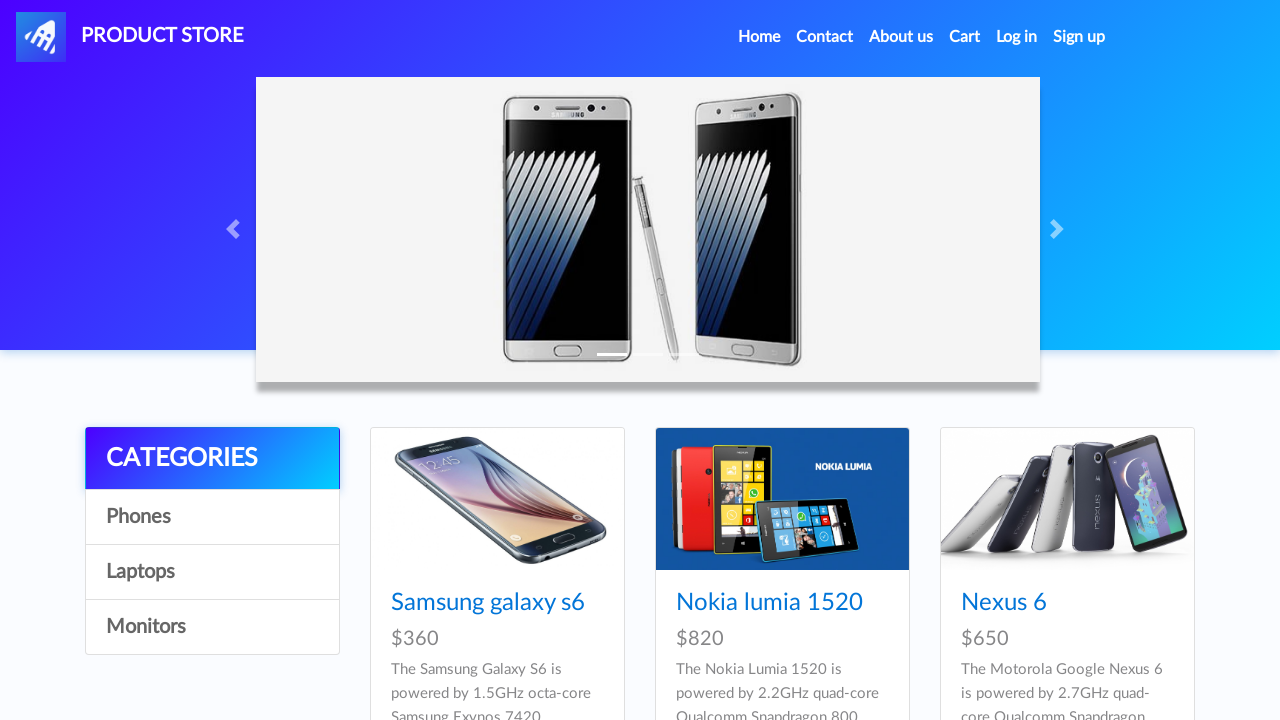

Clicked Home navigation link at (759, 37) on xpath=//li/a[contains(text(),'Home')]
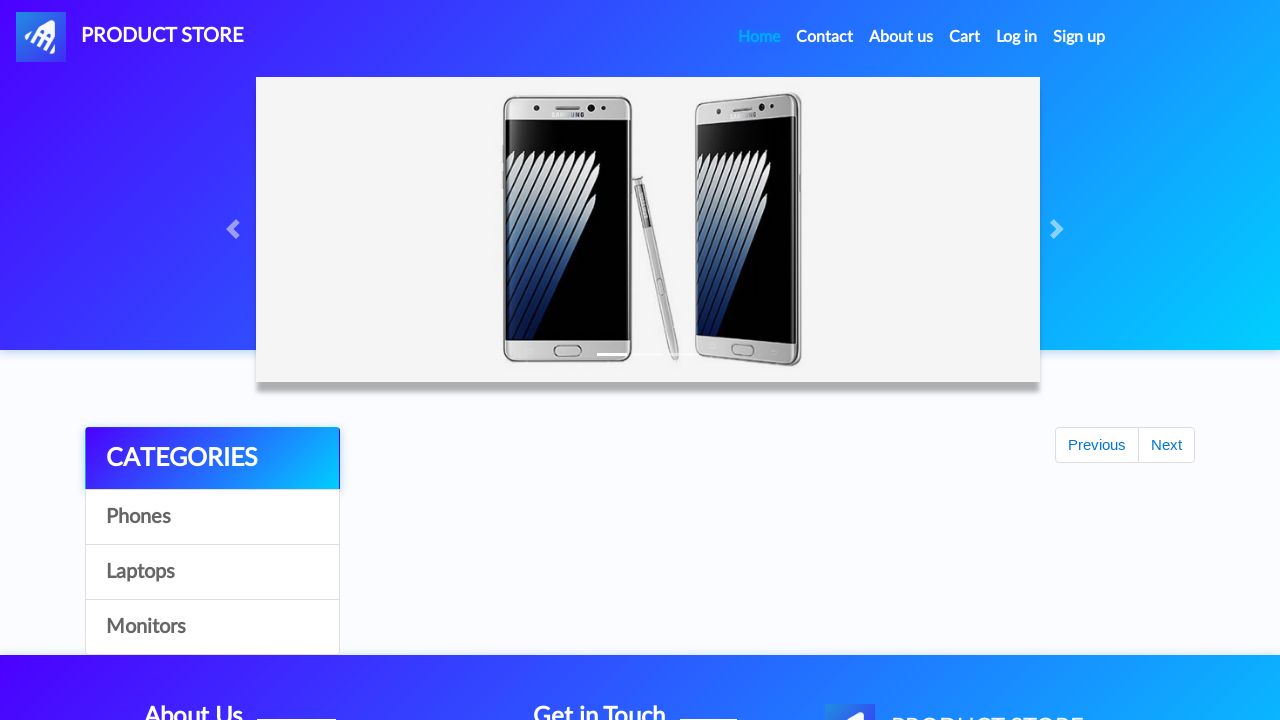

Waited 2 seconds for home page to load
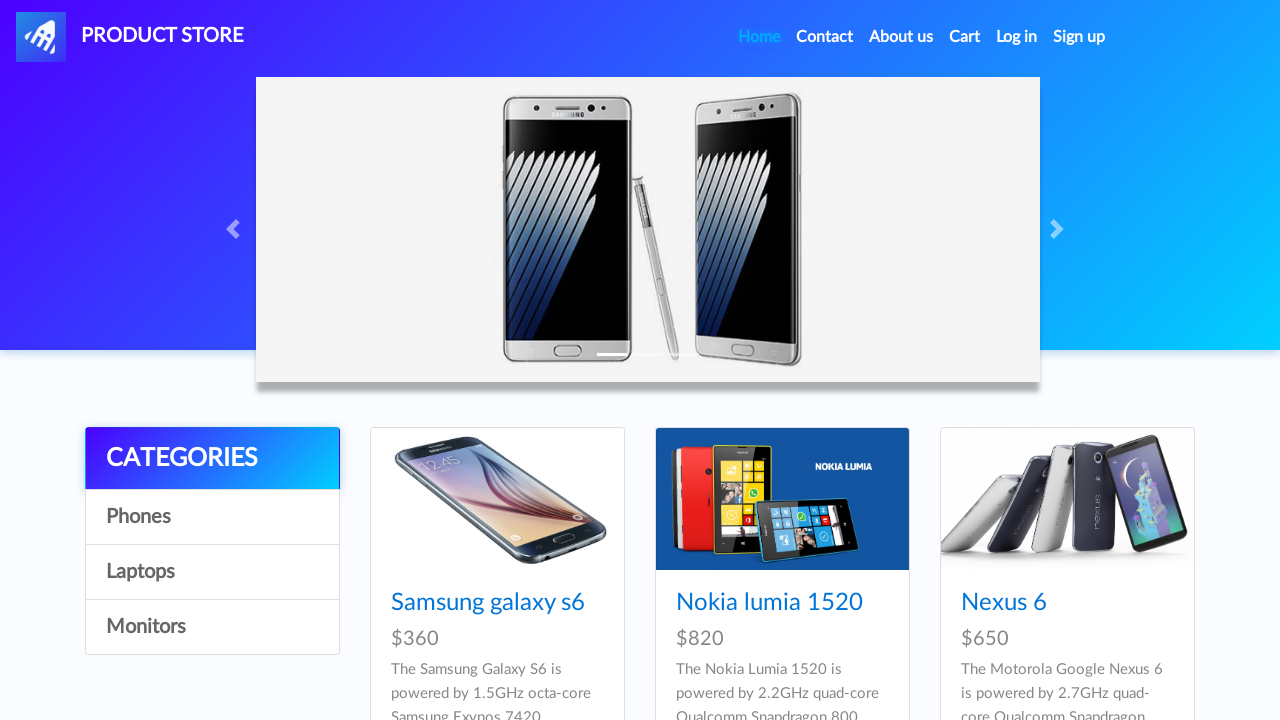

Clicked on product 'Nokia lumia 1520' at (769, 603) on text='Nokia lumia 1520'
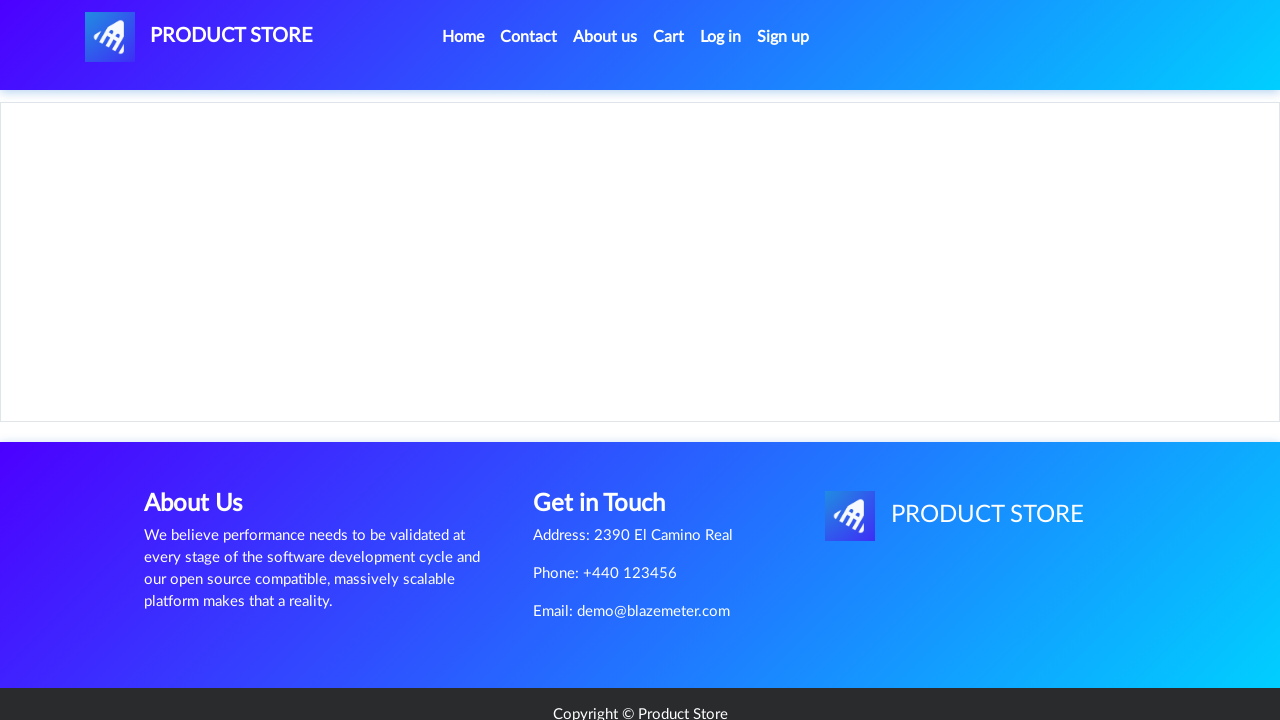

Waited 3 seconds for product details to load
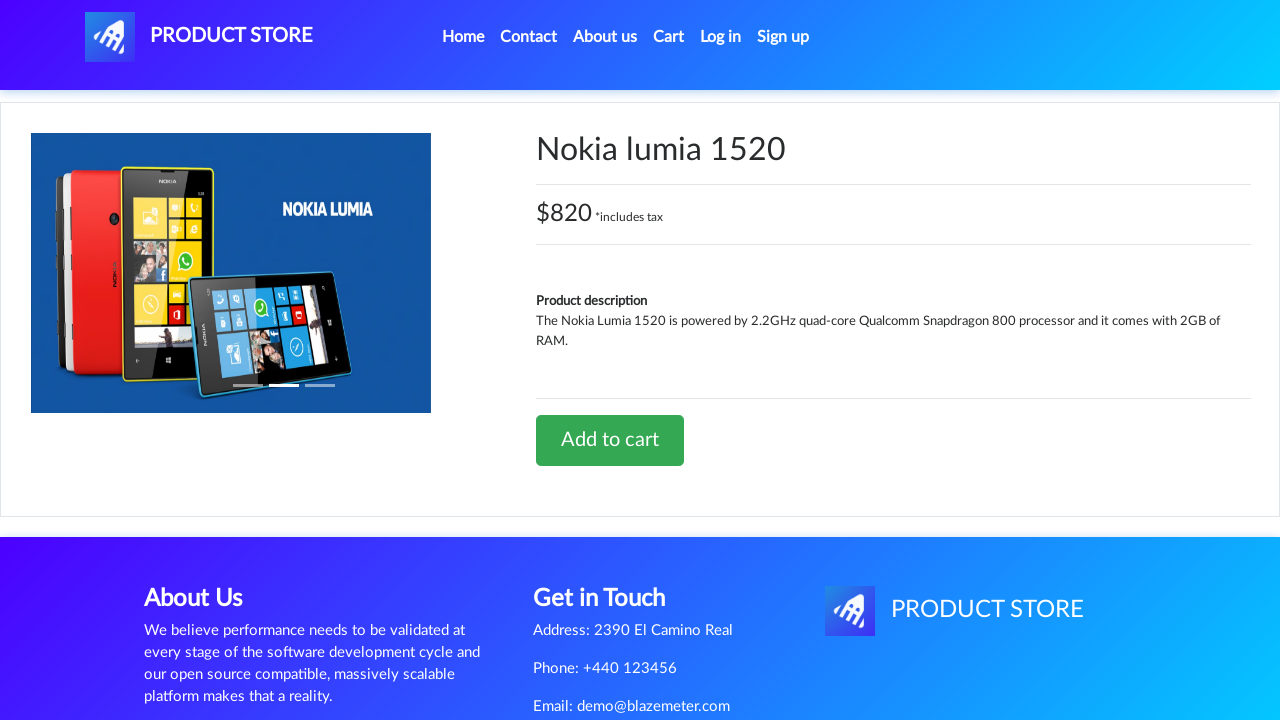

Clicked 'Add to cart' button for 'Nokia lumia 1520' at (610, 440) on xpath=//div/a[contains(text(),'Add to cart')]
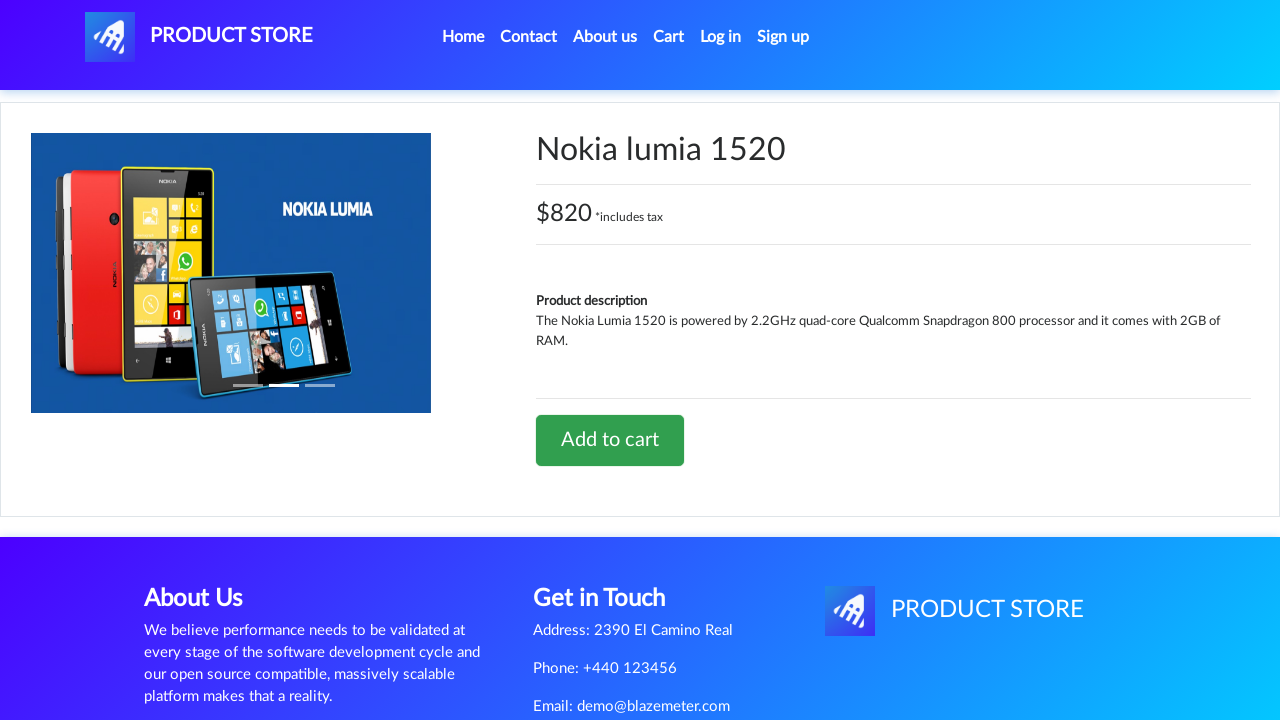

Set up dialog handler to accept alerts
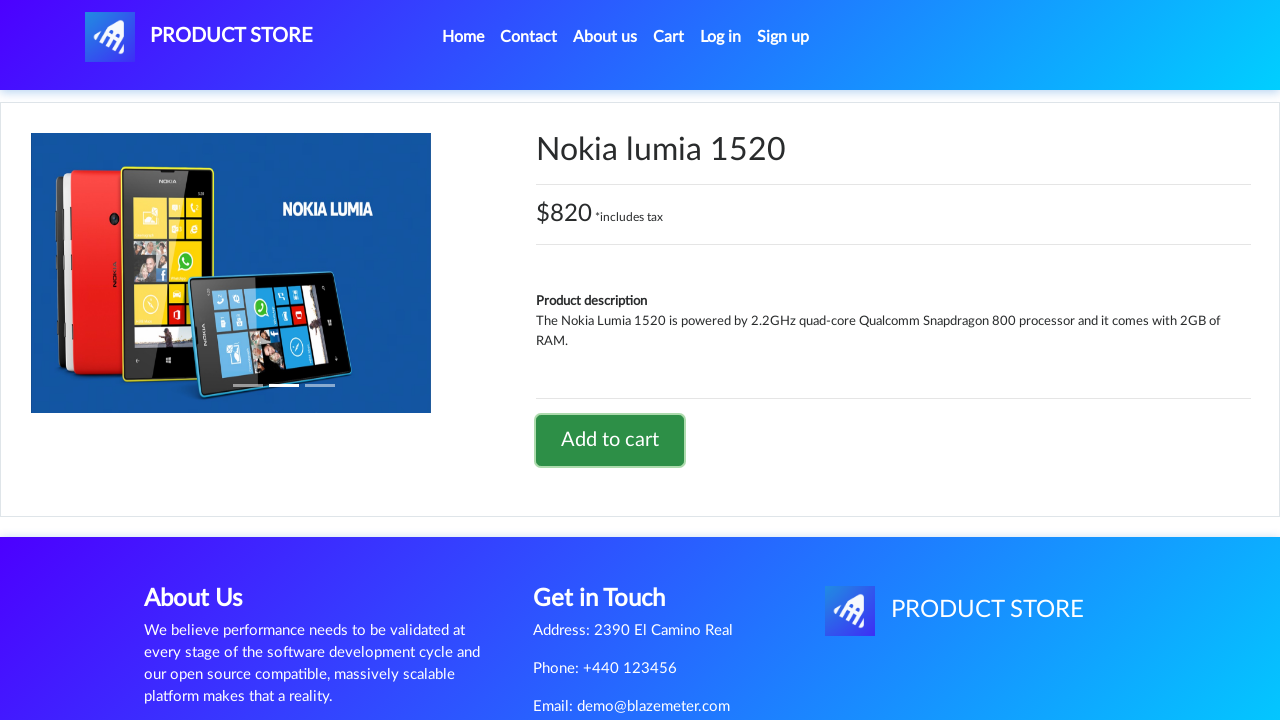

Waited 2 seconds after adding item to cart
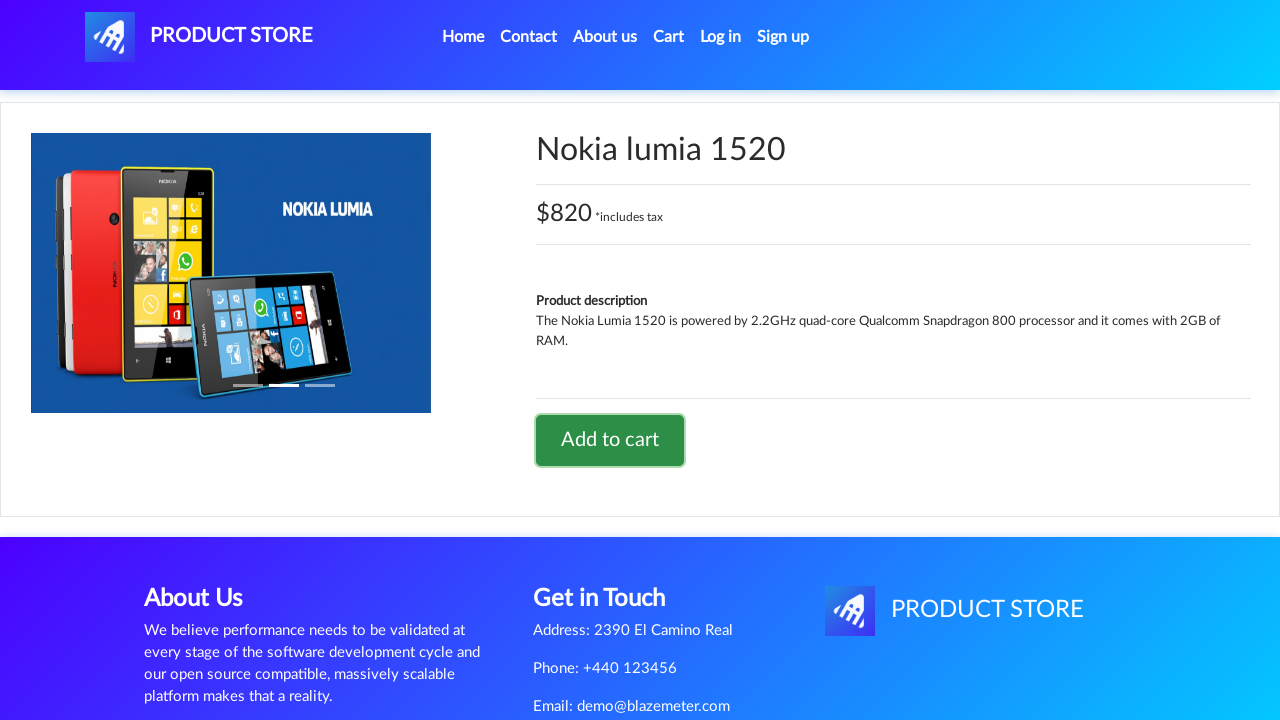

Clicked Home navigation link at (463, 37) on xpath=//li/a[contains(text(),'Home')]
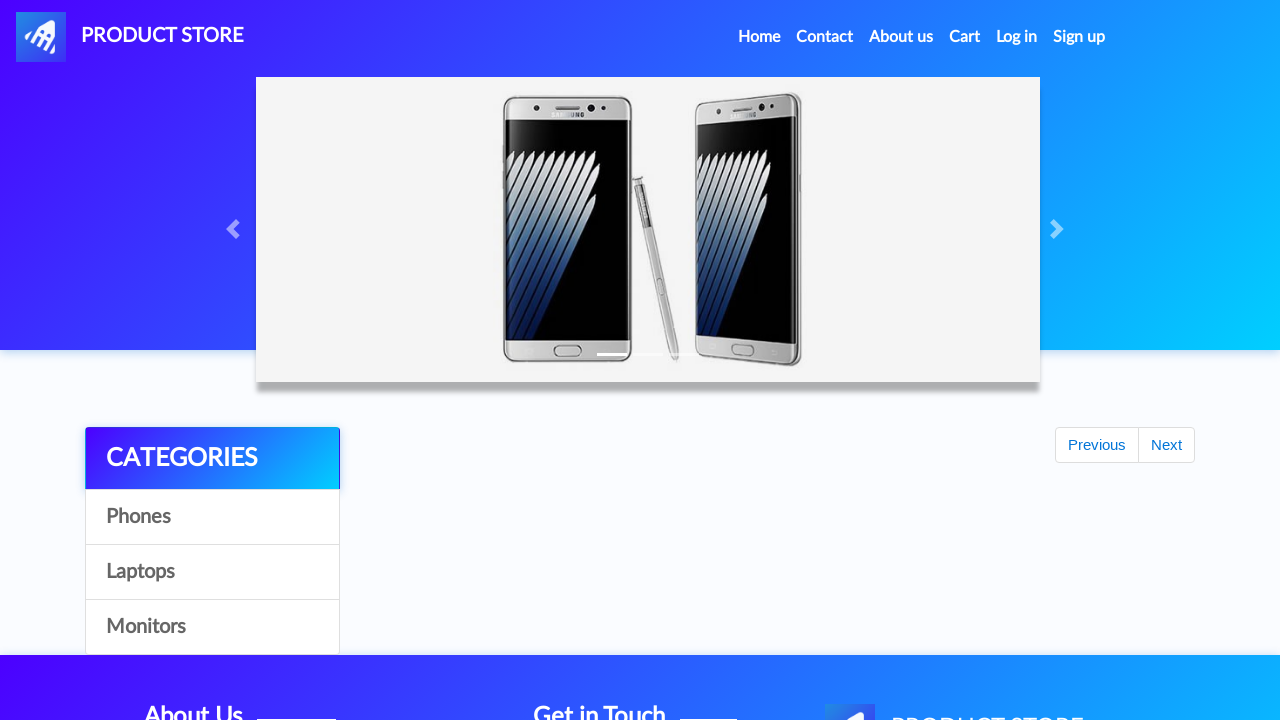

Waited 2 seconds for home page to load
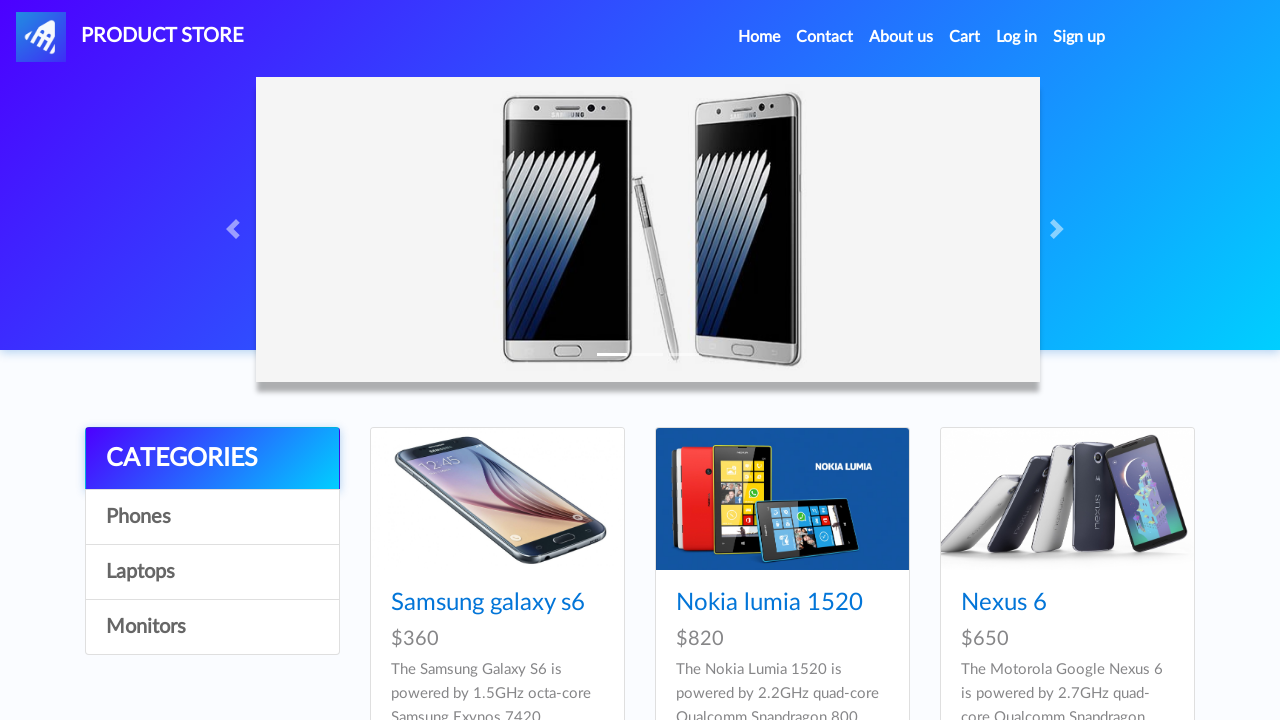

Clicked on product 'Nexus 6' at (1004, 603) on text='Nexus 6'
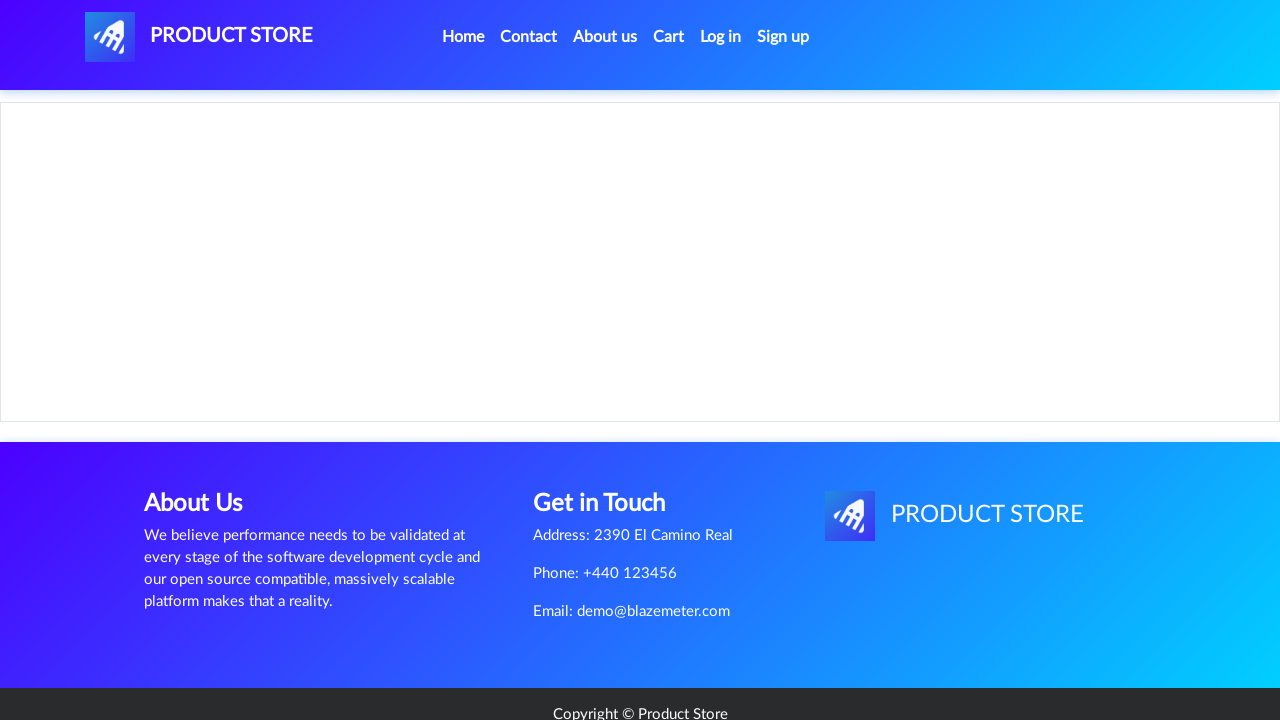

Waited 3 seconds for product details to load
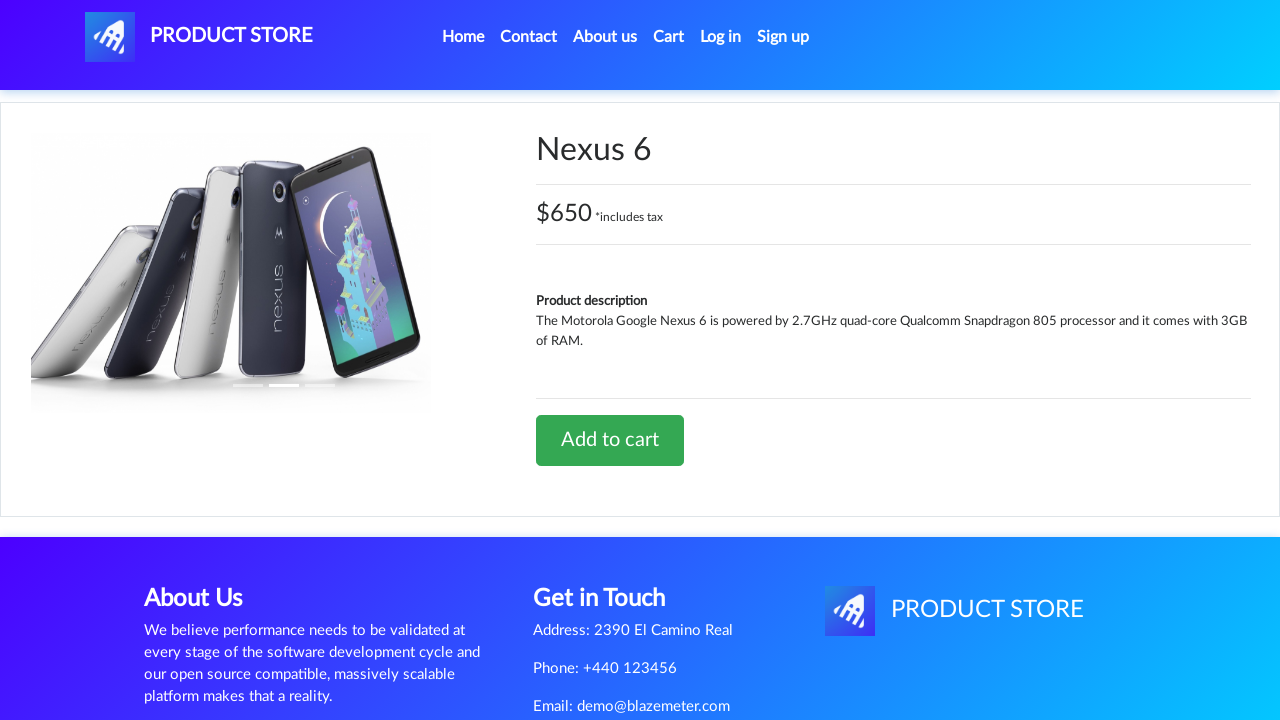

Clicked 'Add to cart' button for 'Nexus 6' at (610, 440) on xpath=//div/a[contains(text(),'Add to cart')]
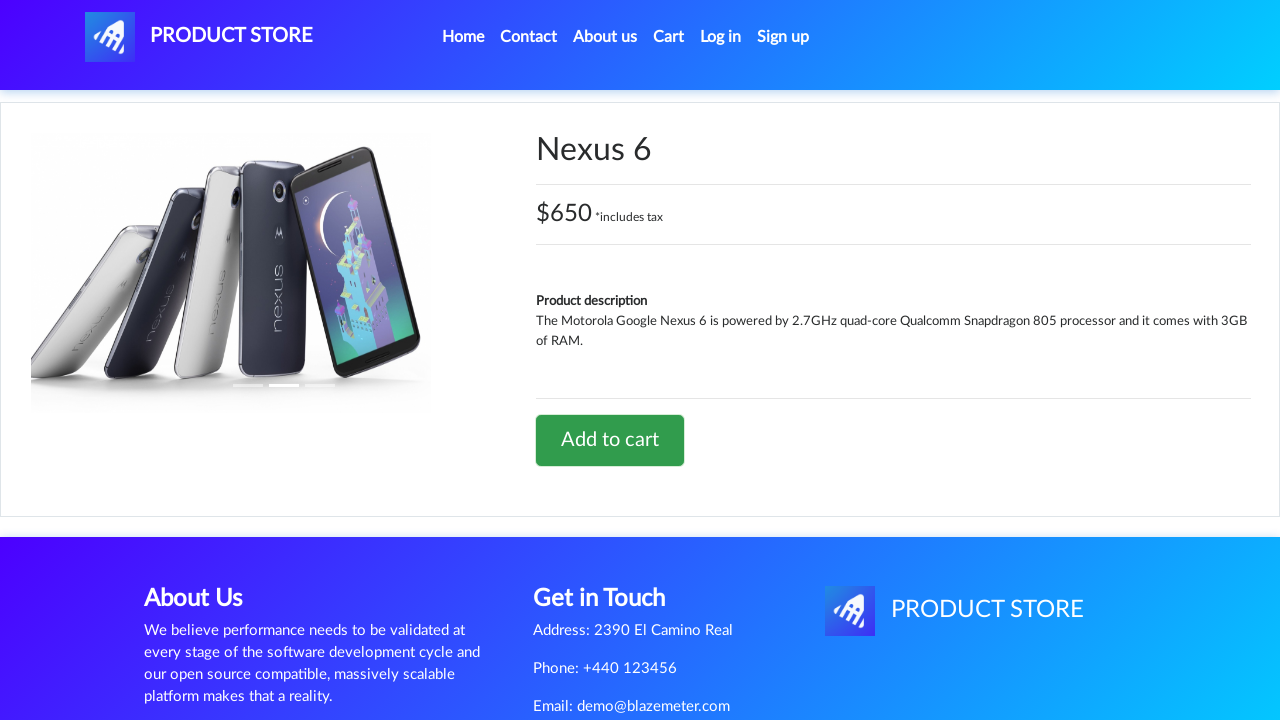

Set up dialog handler to accept alerts
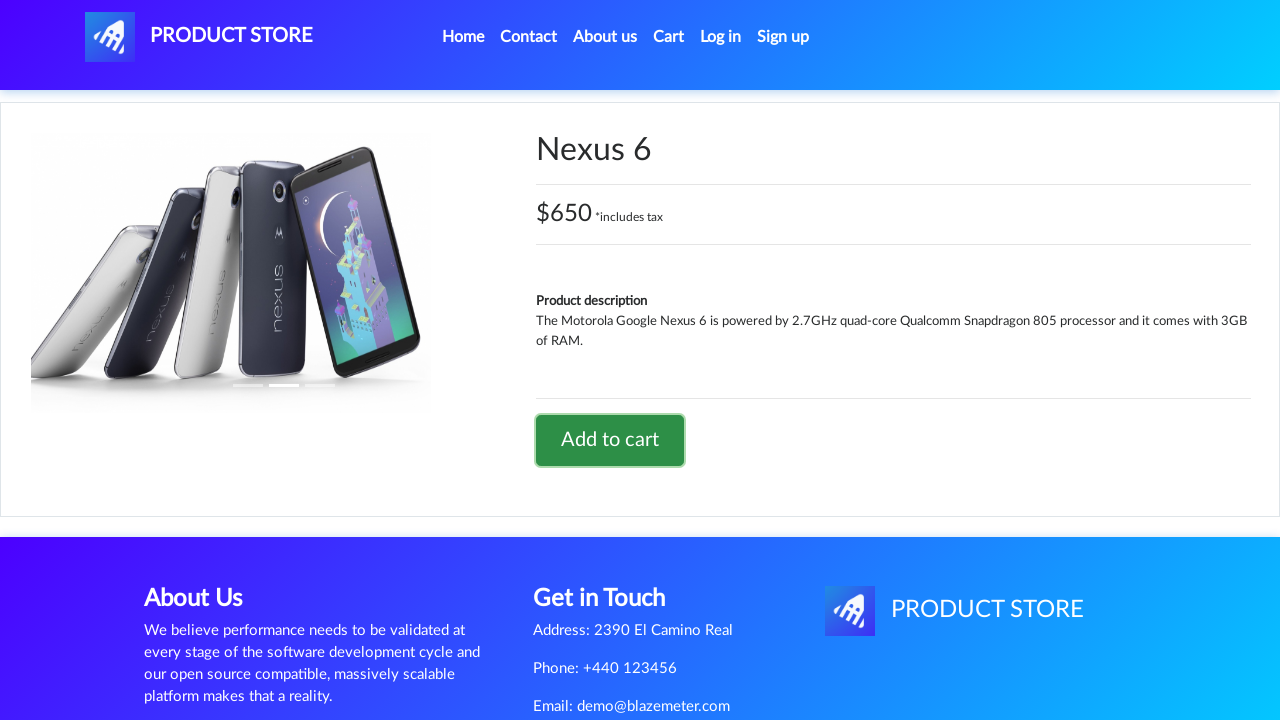

Waited 2 seconds after adding item to cart
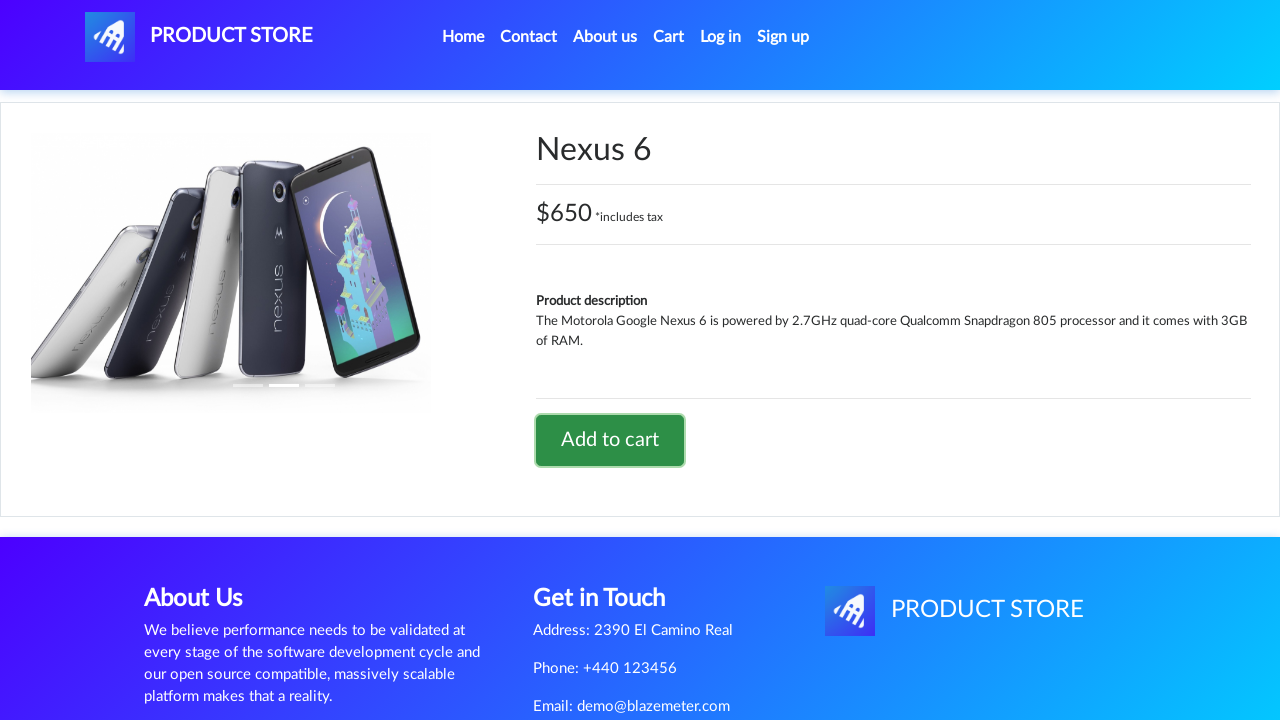

Clicked Home navigation link at (463, 37) on xpath=//li/a[contains(text(),'Home')]
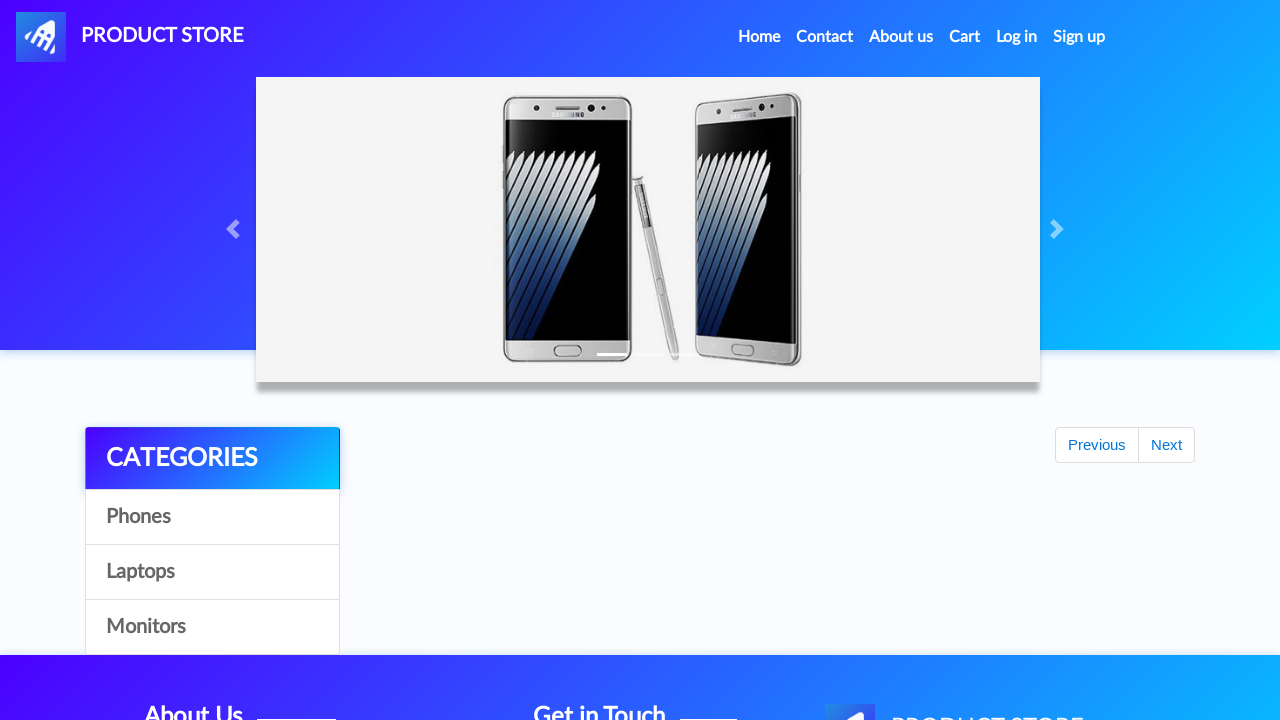

Waited 2 seconds for home page to load
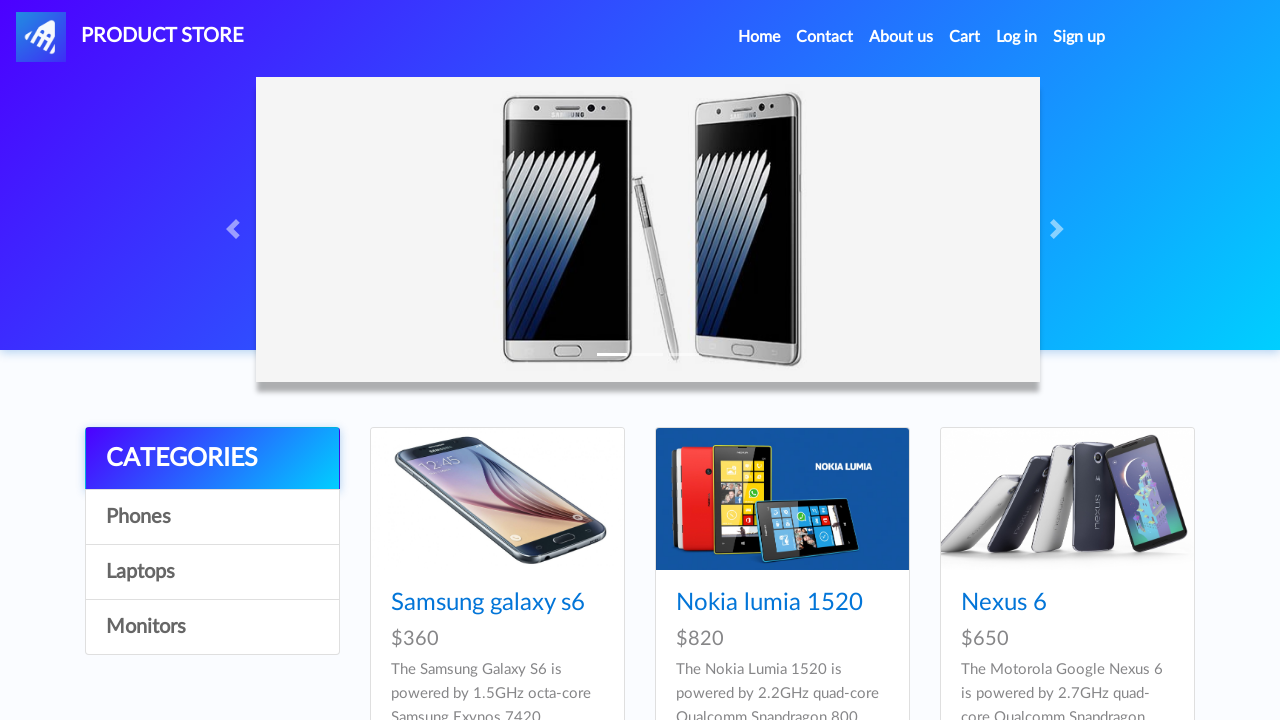

Clicked on product 'Samsung galaxy s7' at (488, 361) on text='Samsung galaxy s7'
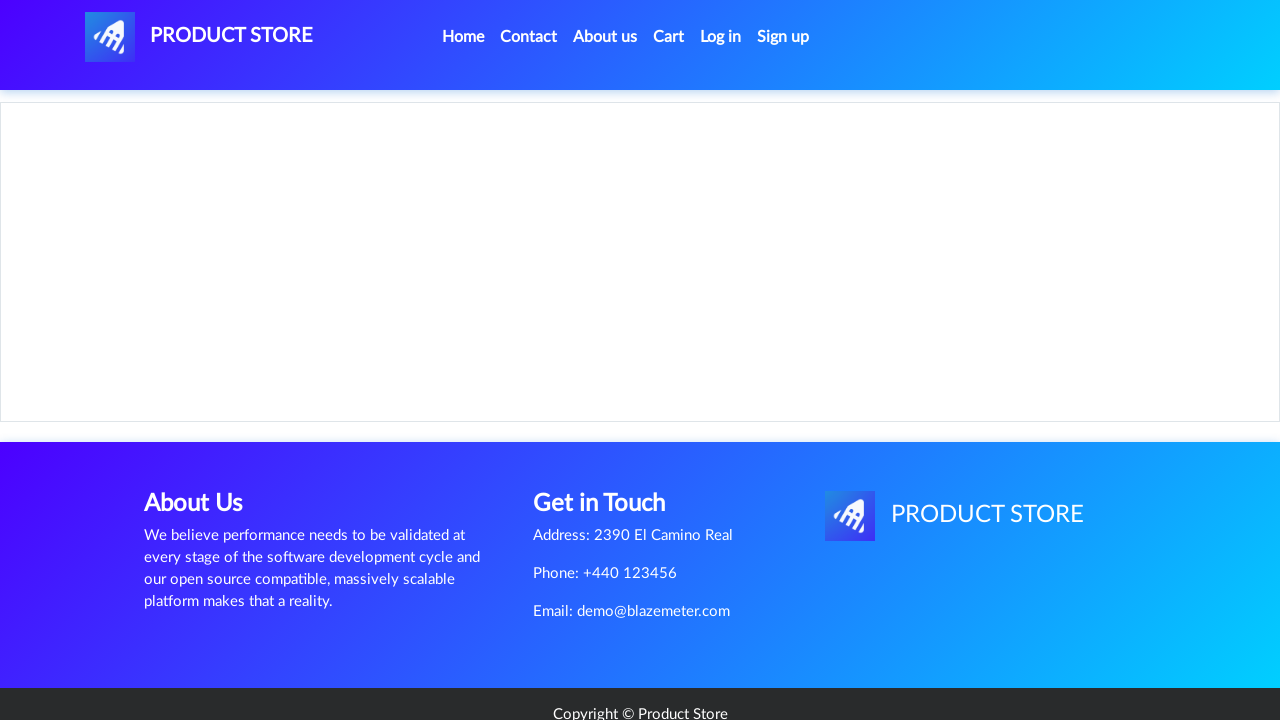

Waited 3 seconds for product details to load
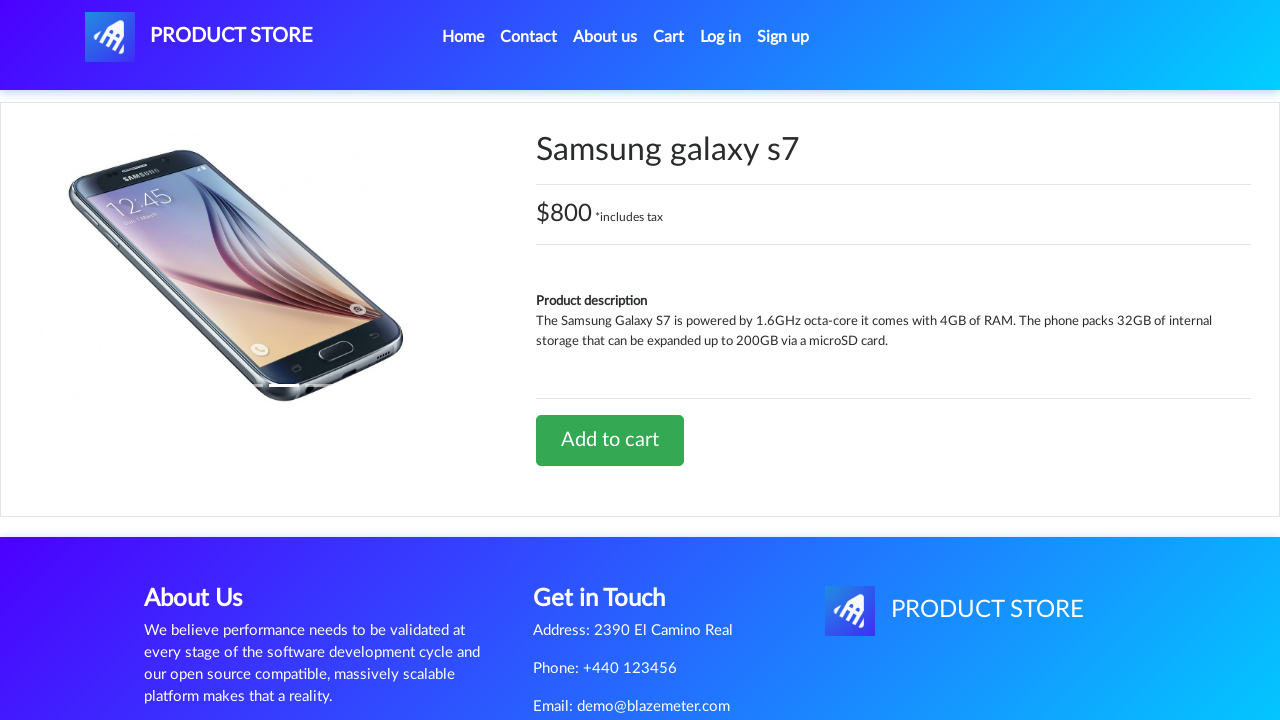

Clicked 'Add to cart' button for 'Samsung galaxy s7' at (610, 440) on xpath=//div/a[contains(text(),'Add to cart')]
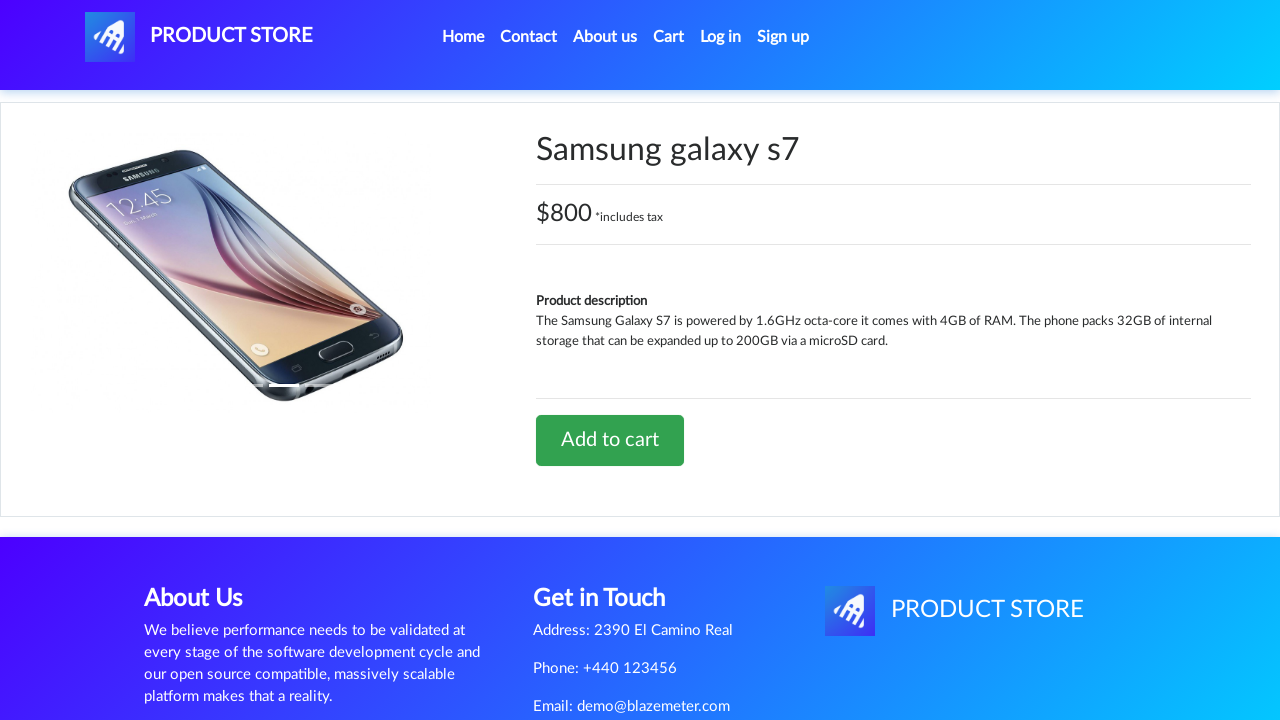

Set up dialog handler to accept alerts
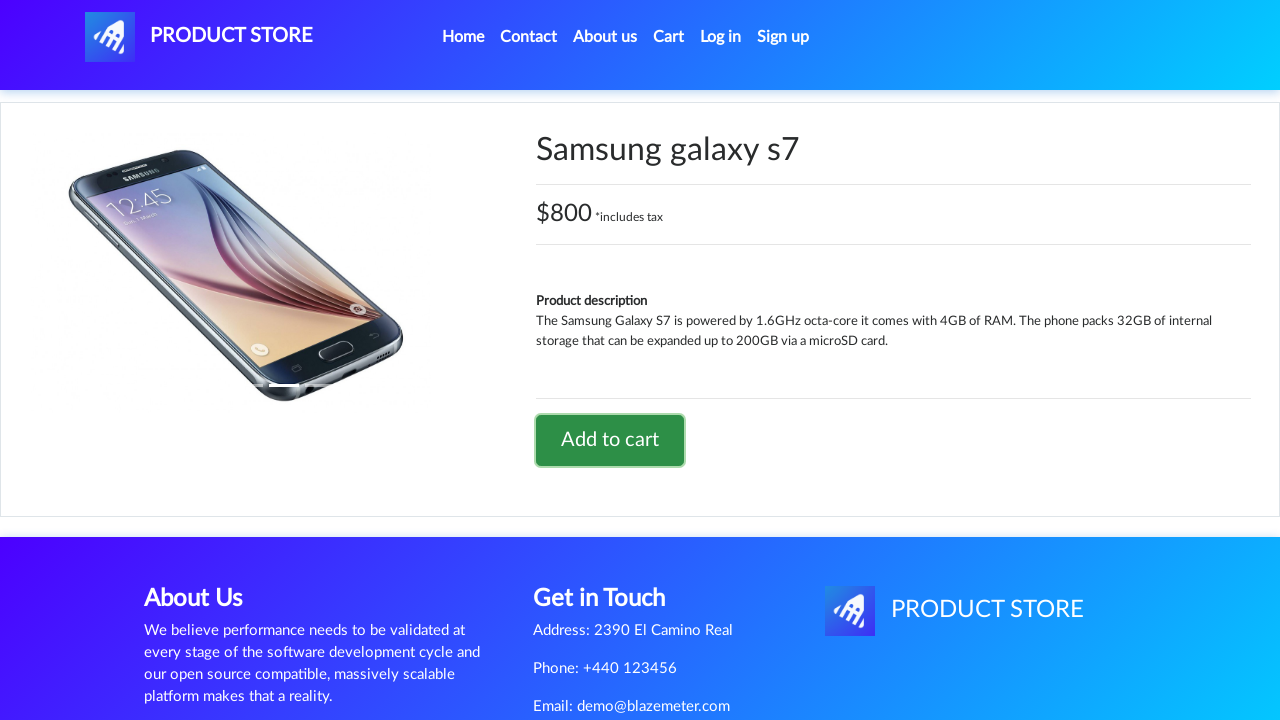

Waited 2 seconds after adding item to cart
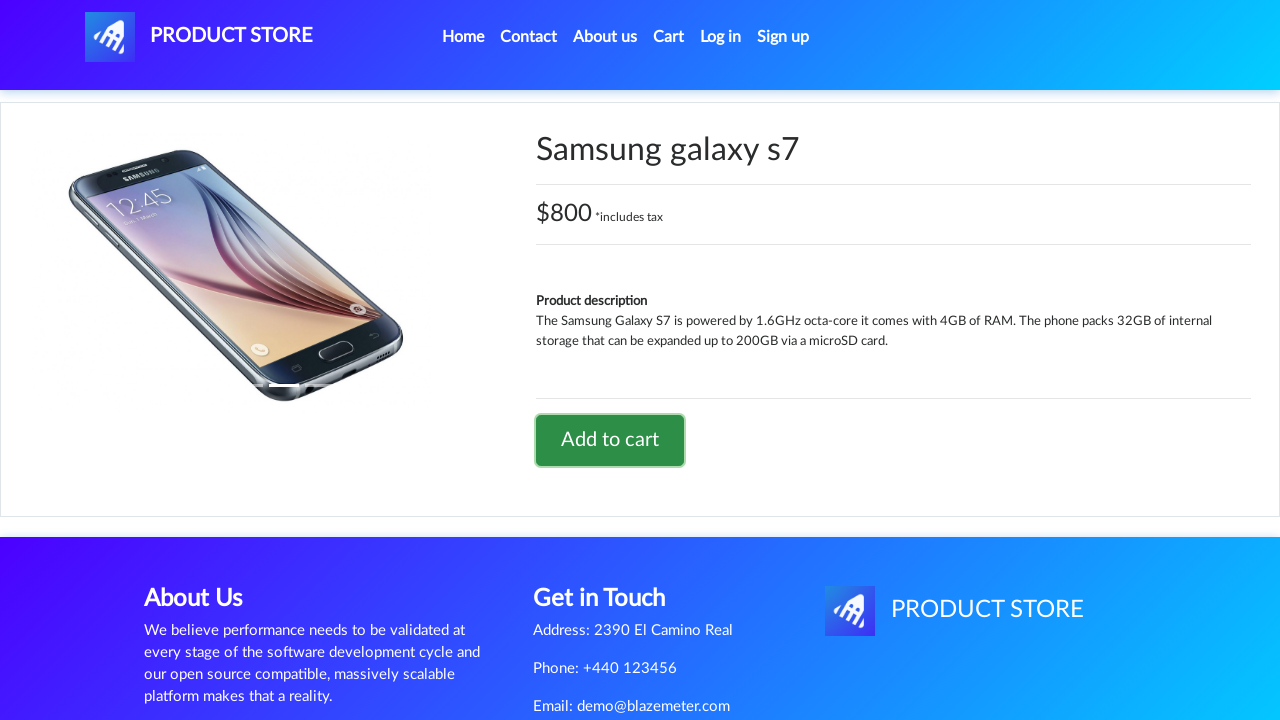

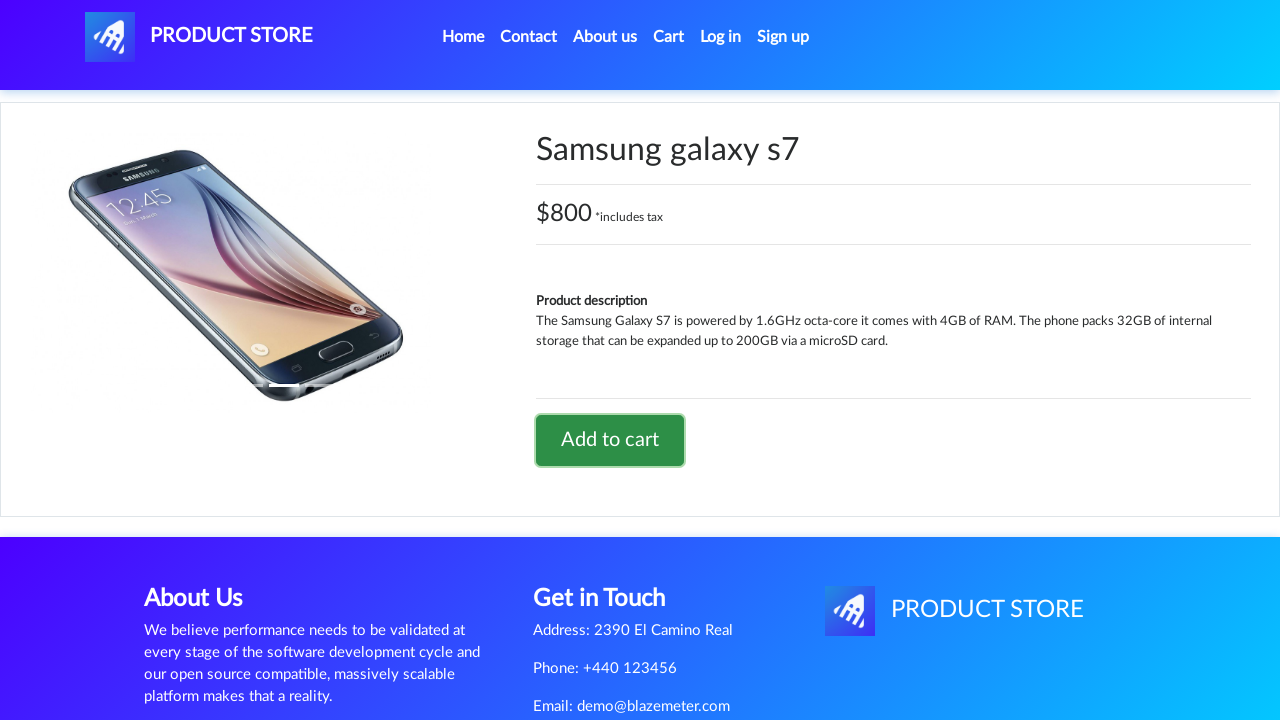